Navigates to Top List menu, then clicks on New Languages this month submenu

Starting URL: http://www.99-bottles-of-beer.net/

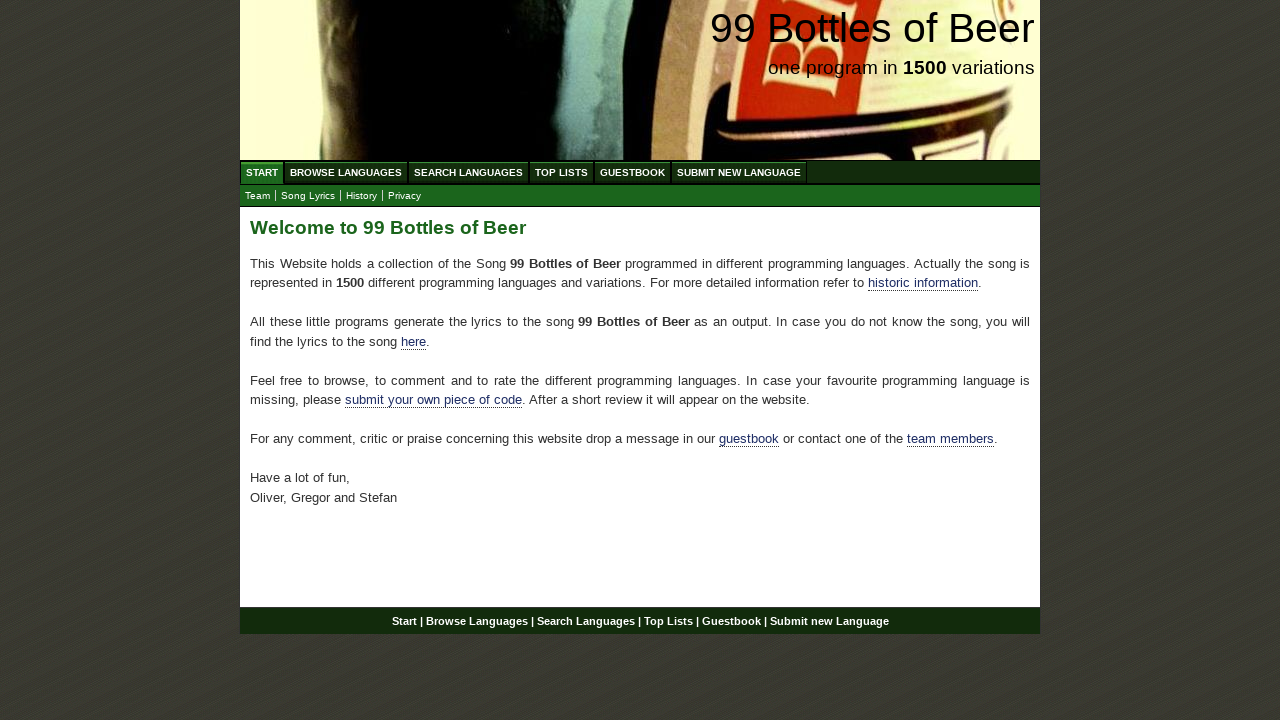

Clicked on Top List menu at (562, 172) on text=Top List
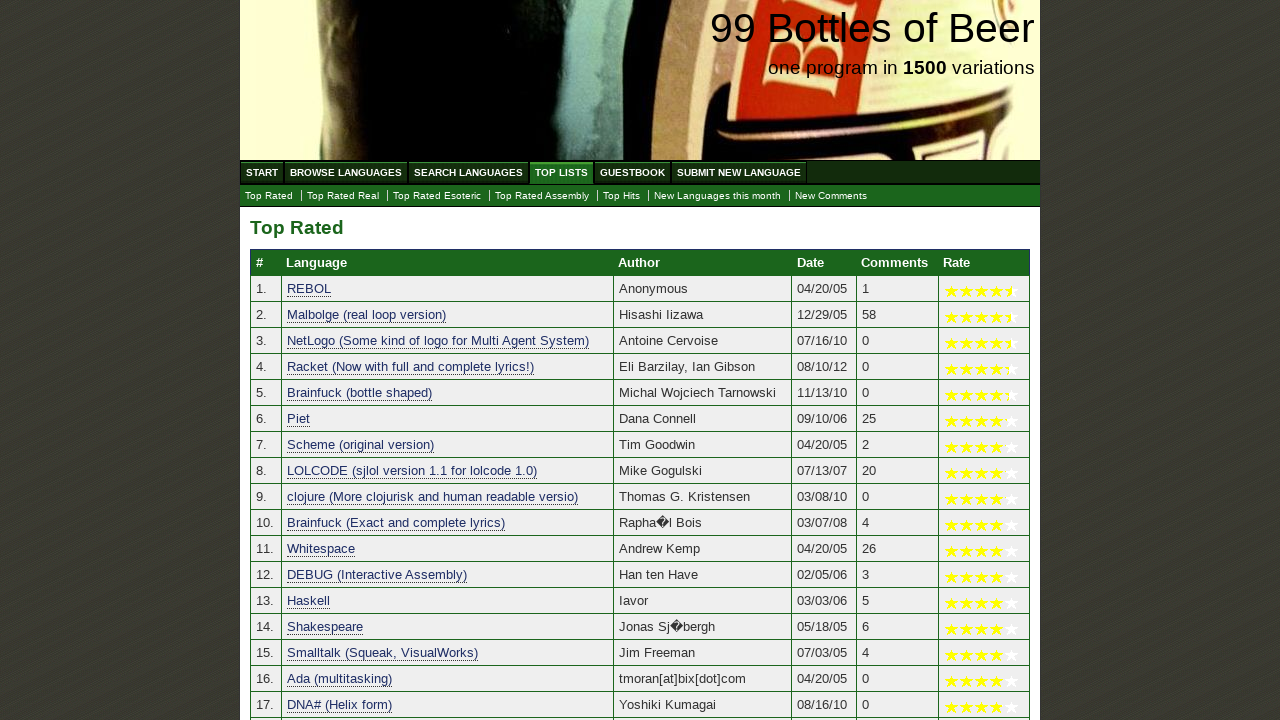

Clicked on New Languages this month submenu at (718, 196) on text=New Languages this month
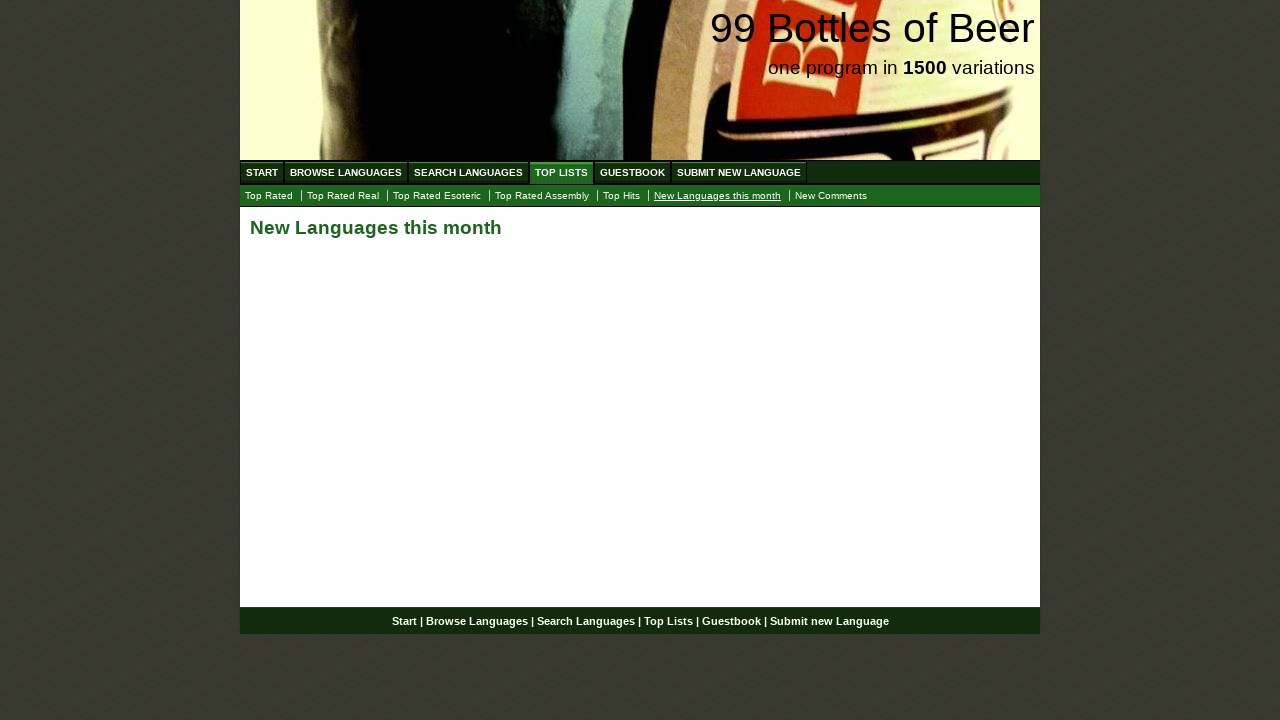

Page header loaded successfully
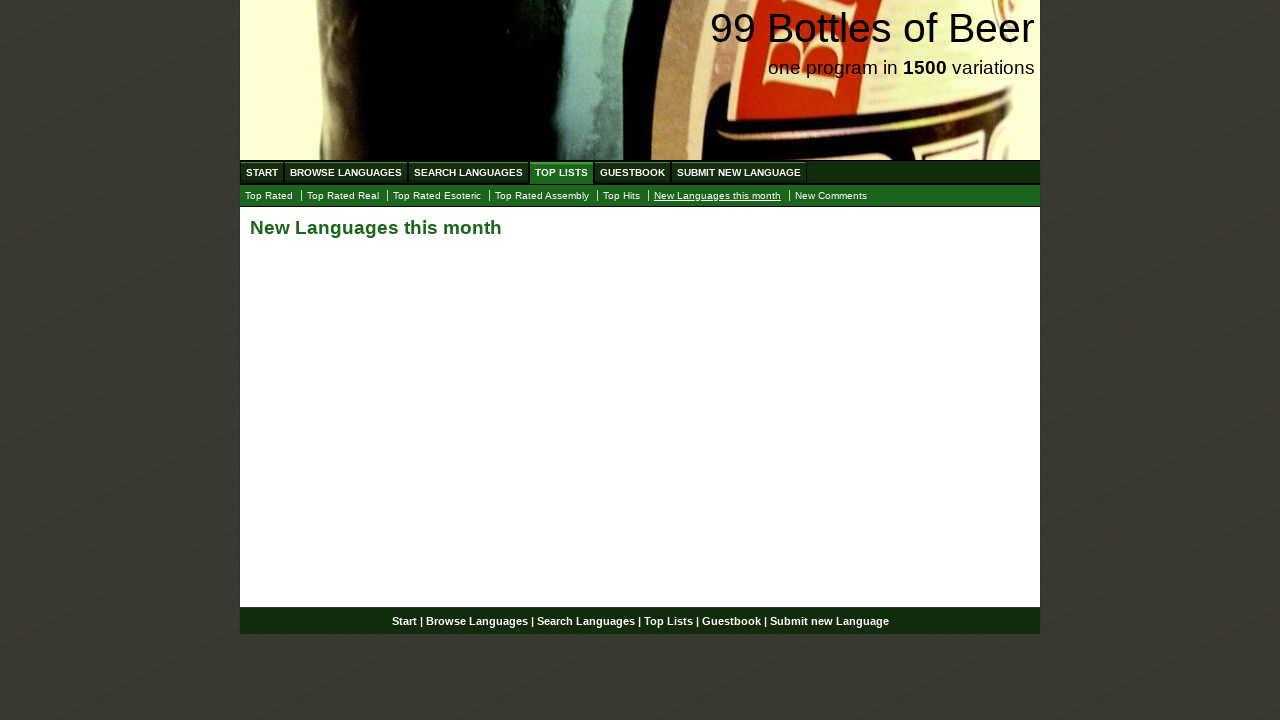

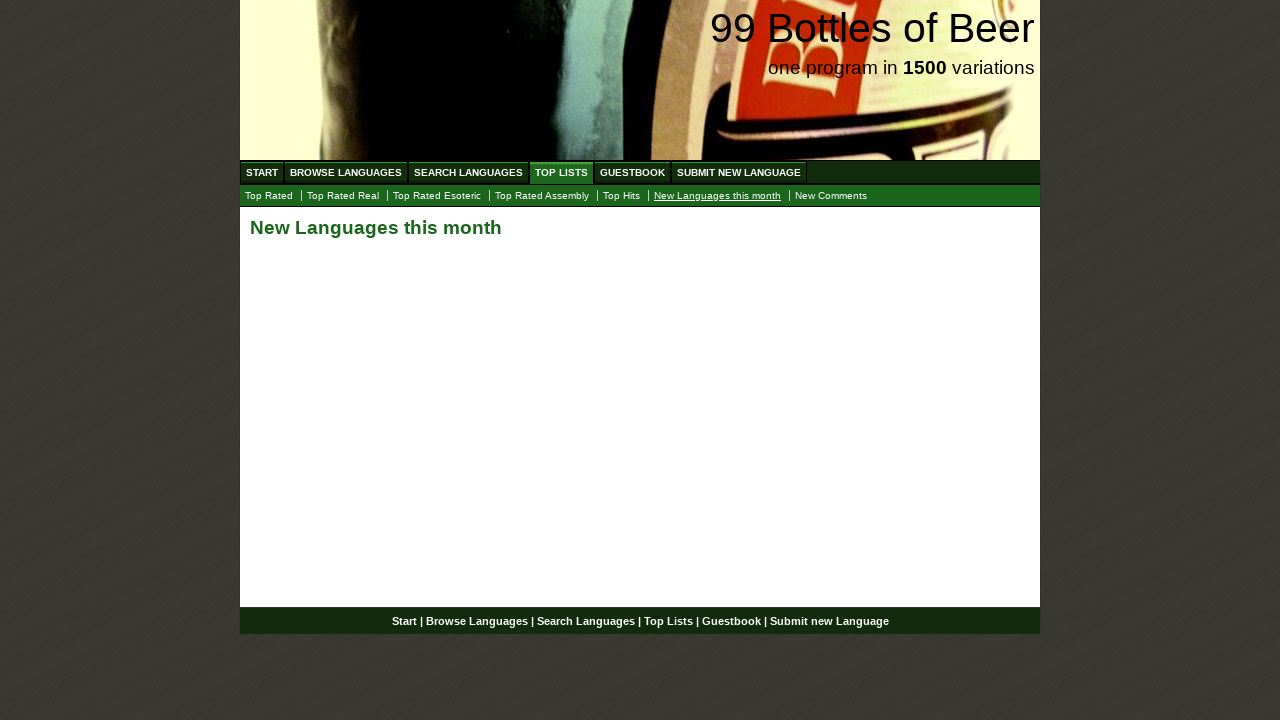